Tests form validation when all required fields contain only spaces

Starting URL: https://www.sharelane.com/cgi-bin/register.py?page=1&zip_code=75201

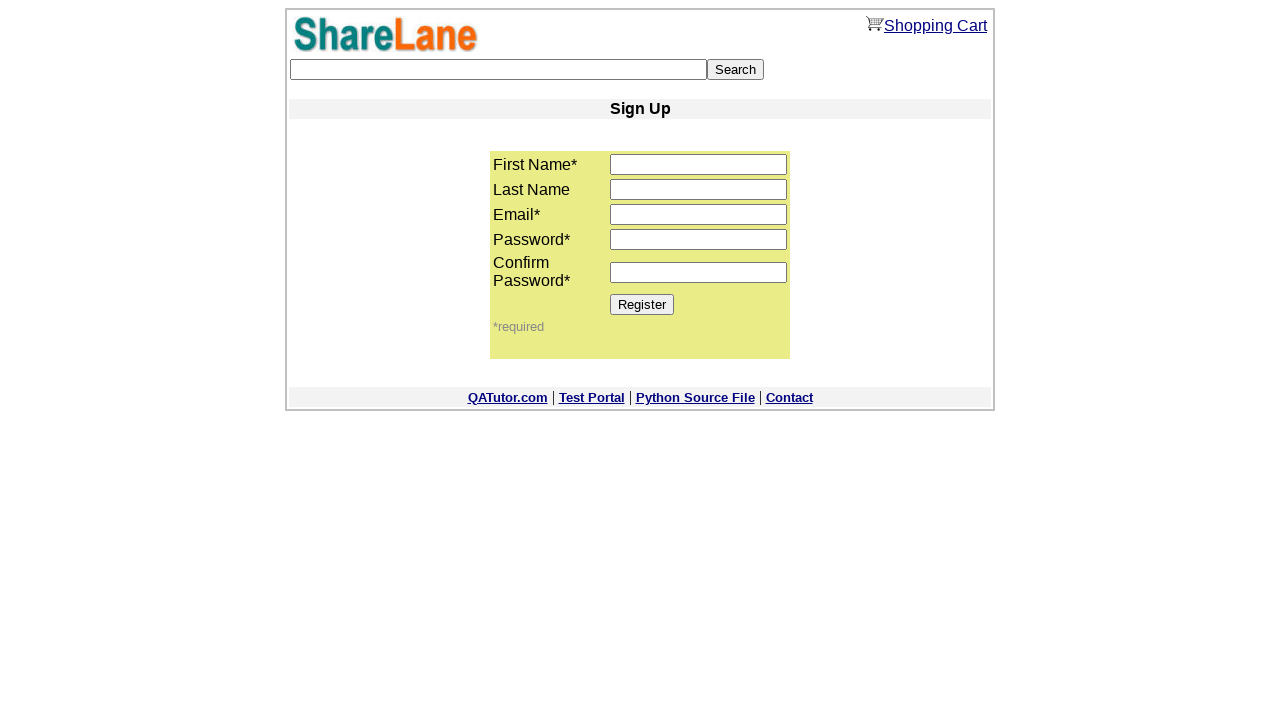

Filled first name field with a space on input[name='first_name']
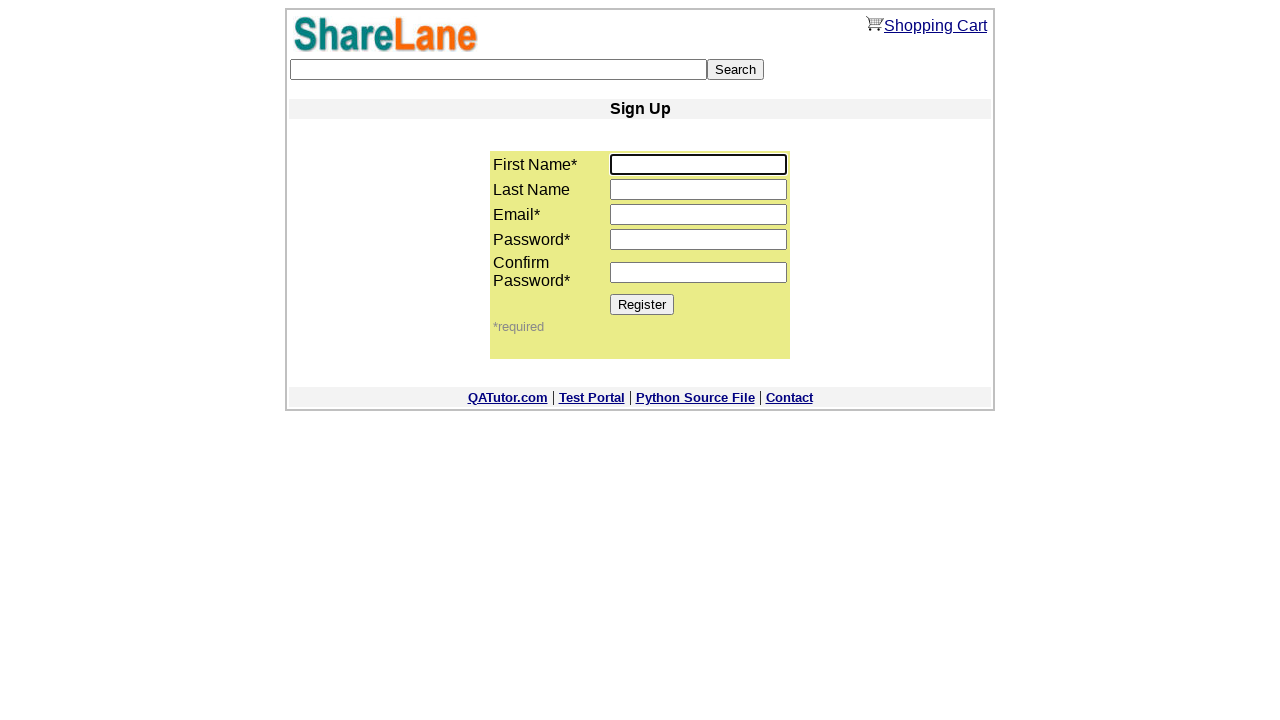

Filled email field with a space on input[name='email']
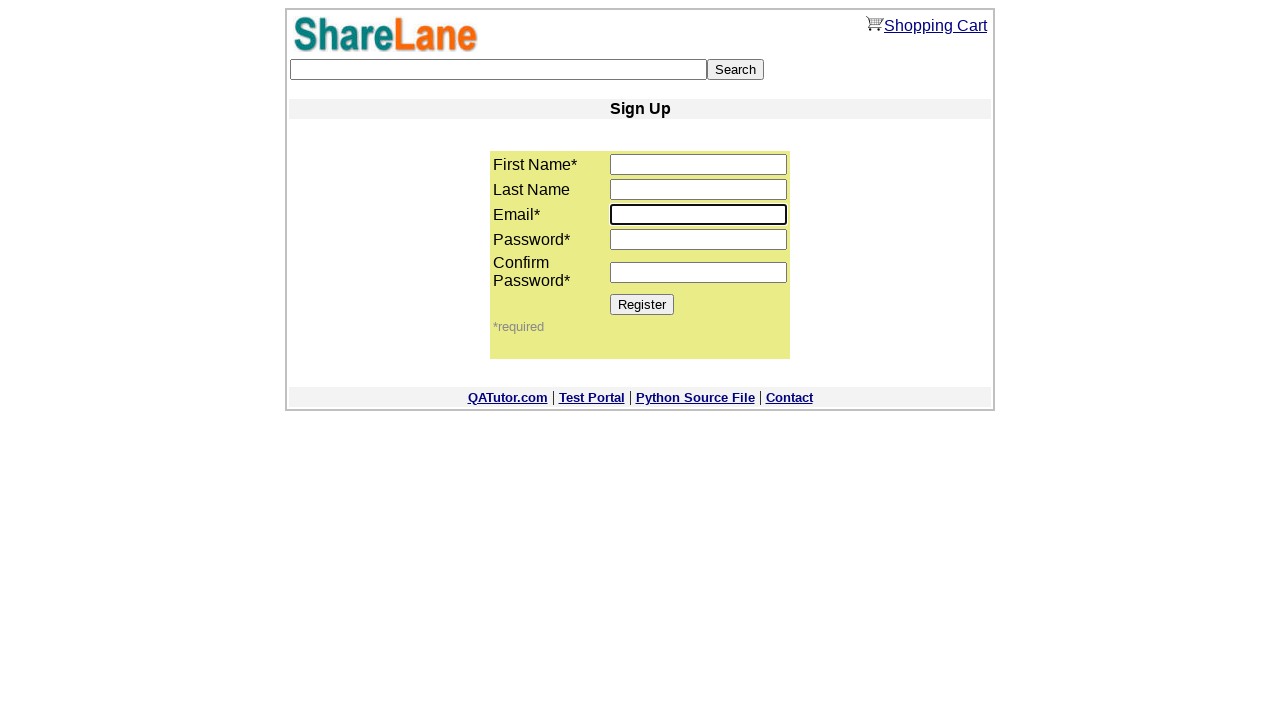

Filled password field with a space on input[name='password1']
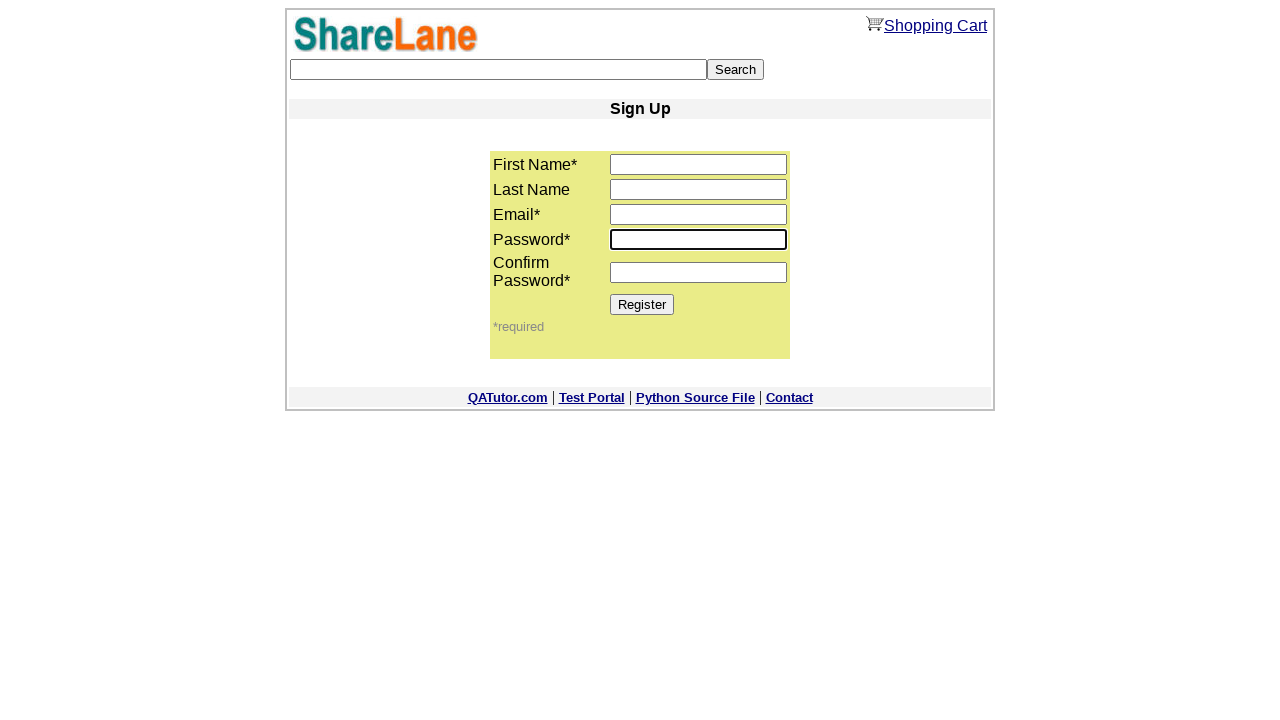

Filled confirm password field with a space on input[name='password2']
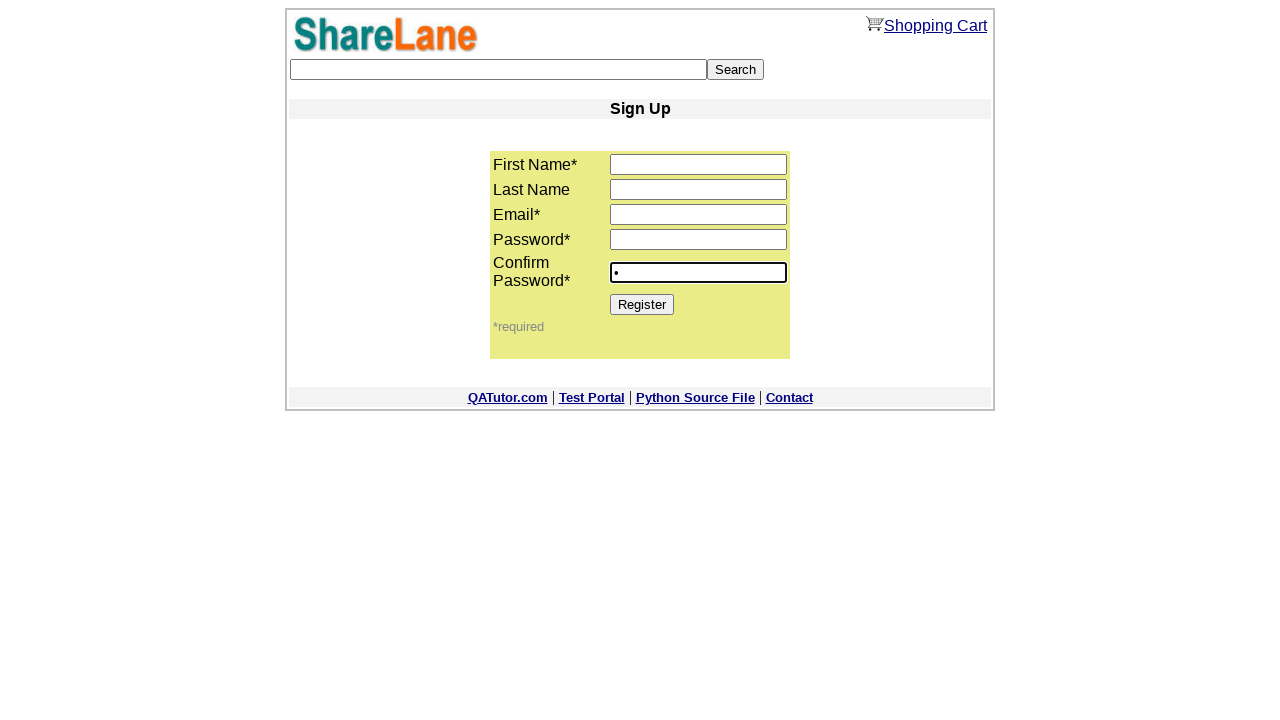

Clicked Register button to submit form with space-only fields at (642, 304) on xpath=//*[@value='Register']
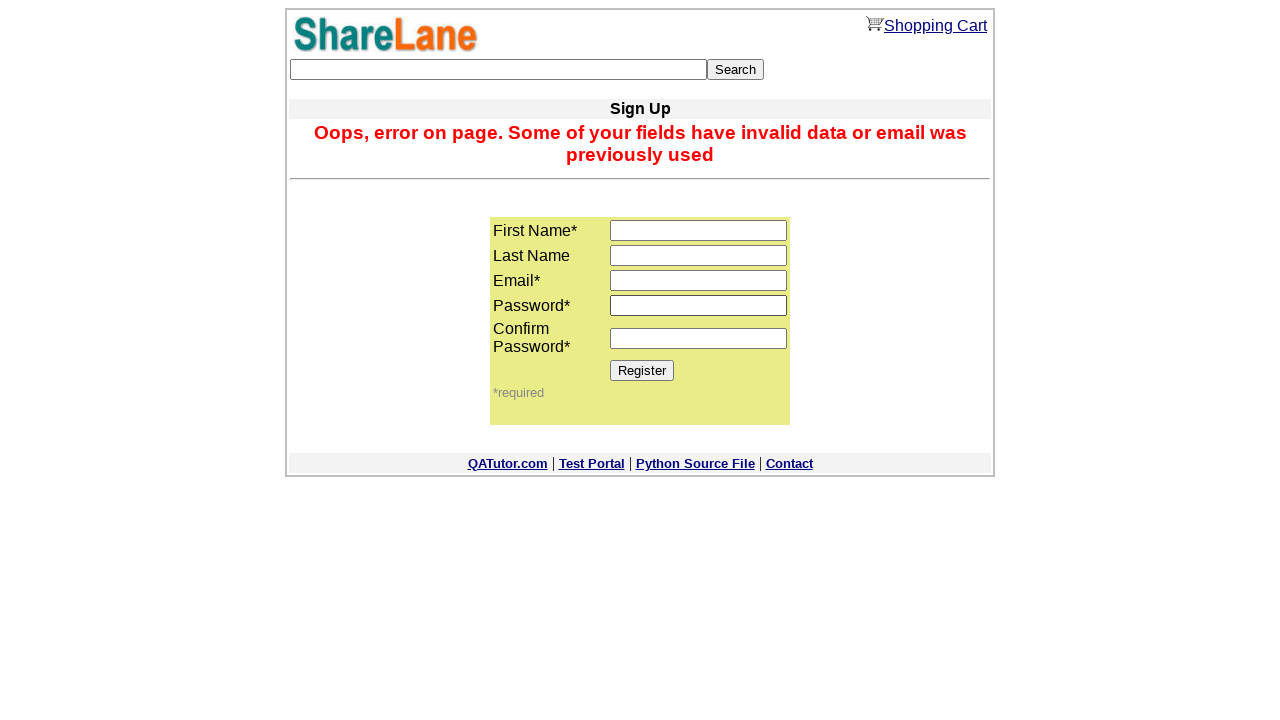

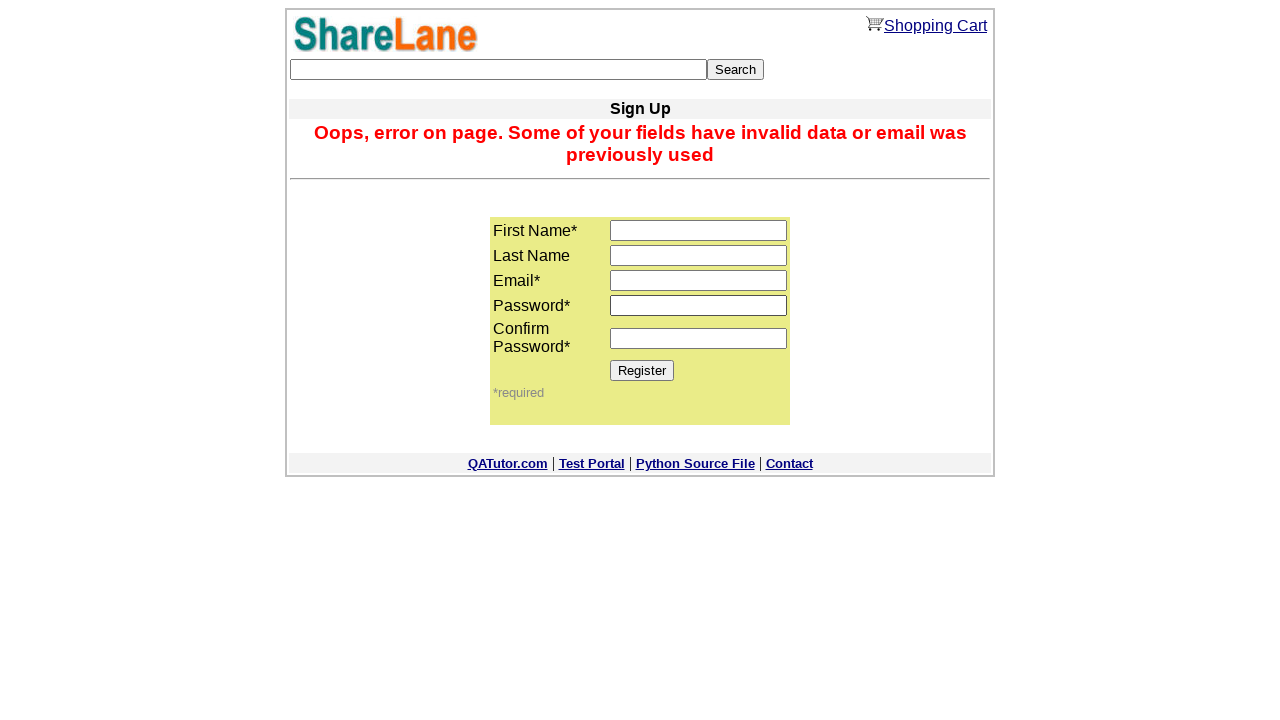